Tests text input functionality by entering text into an input field, clicking a button, and verifying the button's text changes to match the input value.

Starting URL: http://uitestingplayground.com/textinput

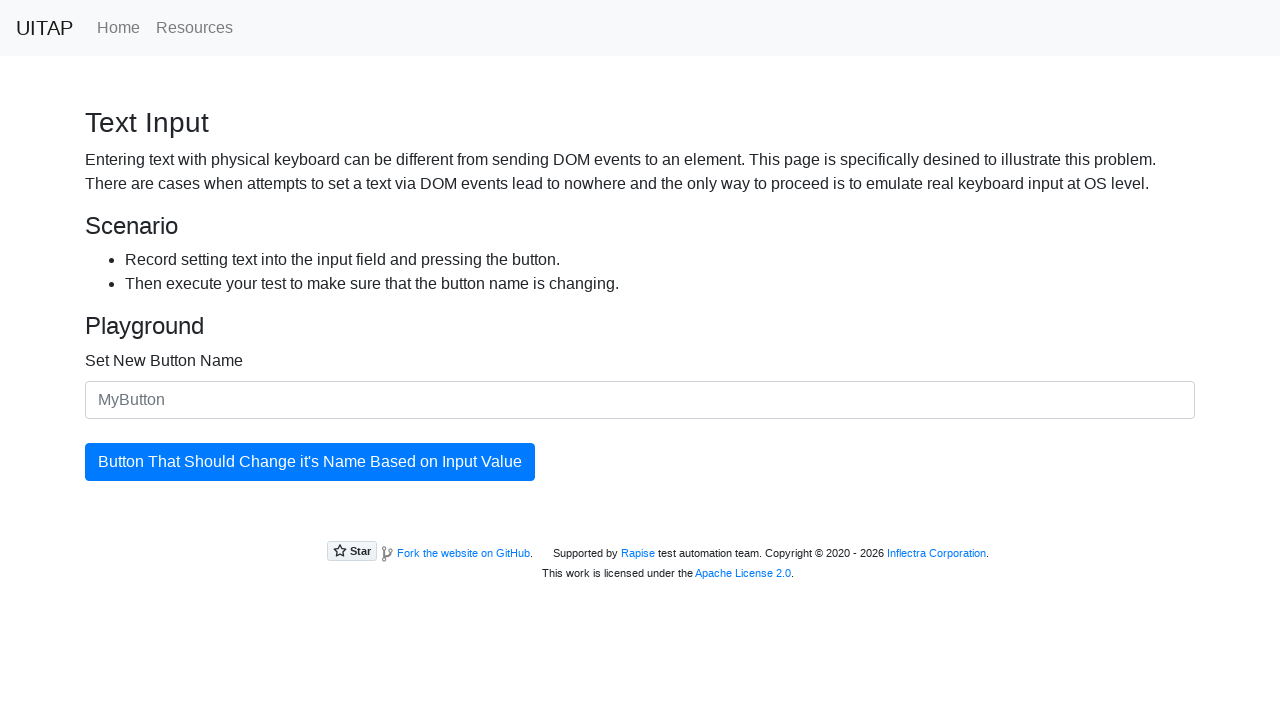

Filled text input field with 'TEST123' on input#newButtonName
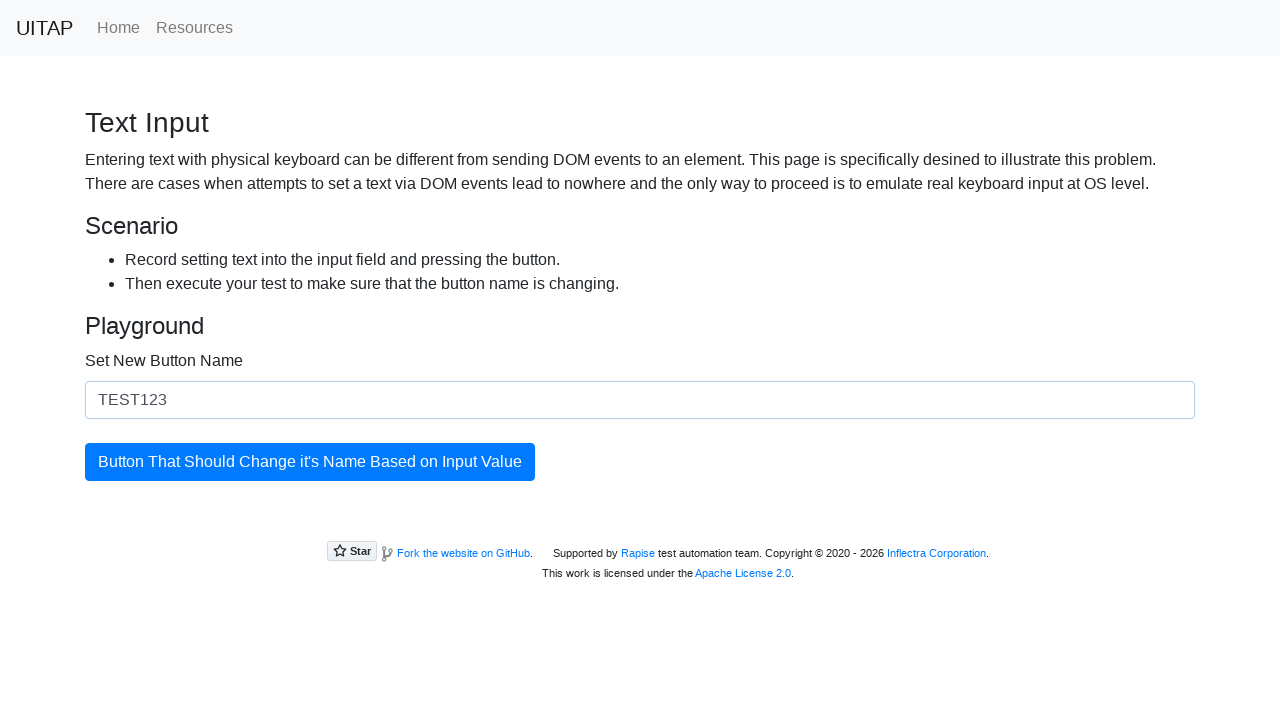

Clicked the update button at (310, 462) on button#updatingButton
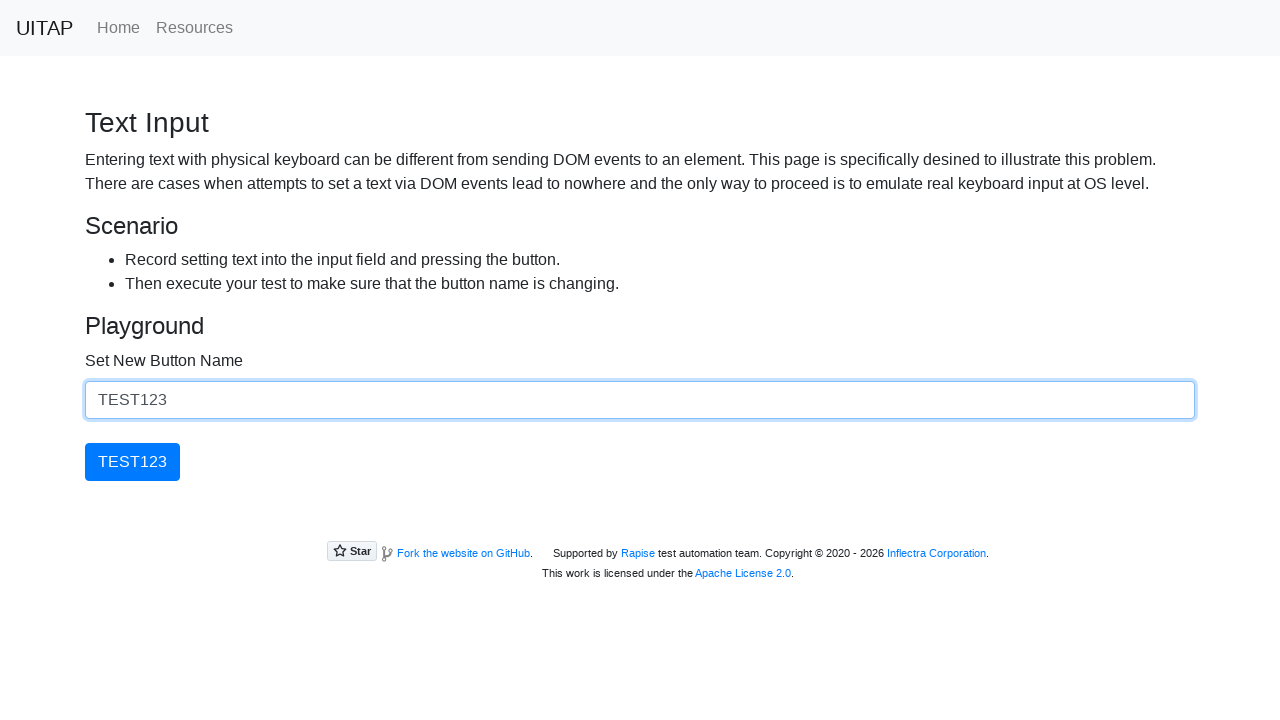

Verified button text changed to 'TEST123'
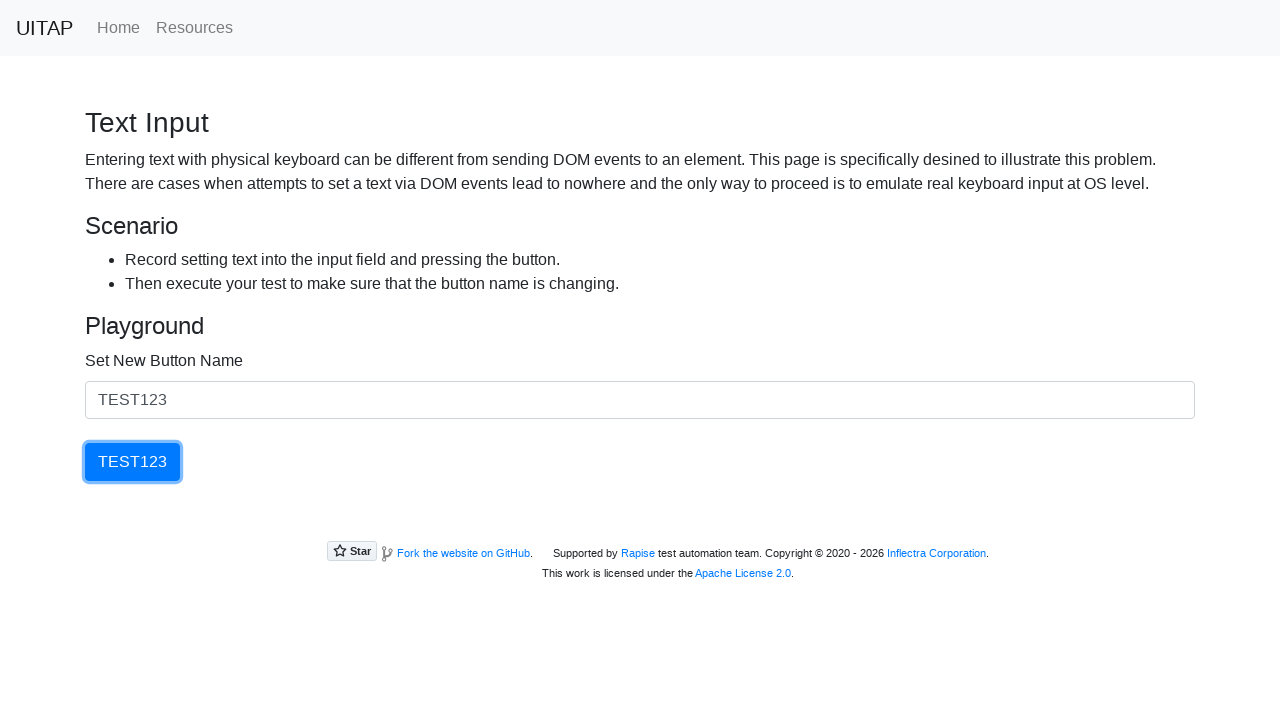

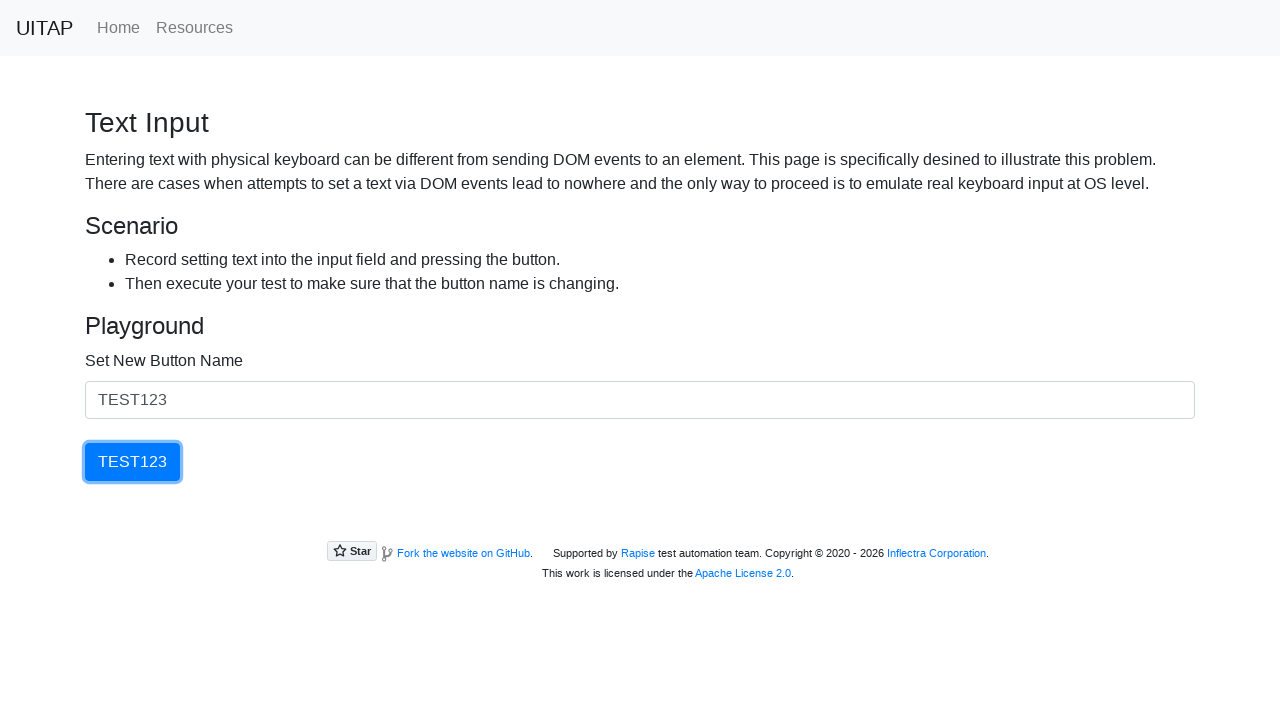